Tests dynamic content loading by clicking a Start button and waiting for a loading bar to complete, then verifying that the "Hello World!" finish text appears.

Starting URL: http://the-internet.herokuapp.com/dynamic_loading/2

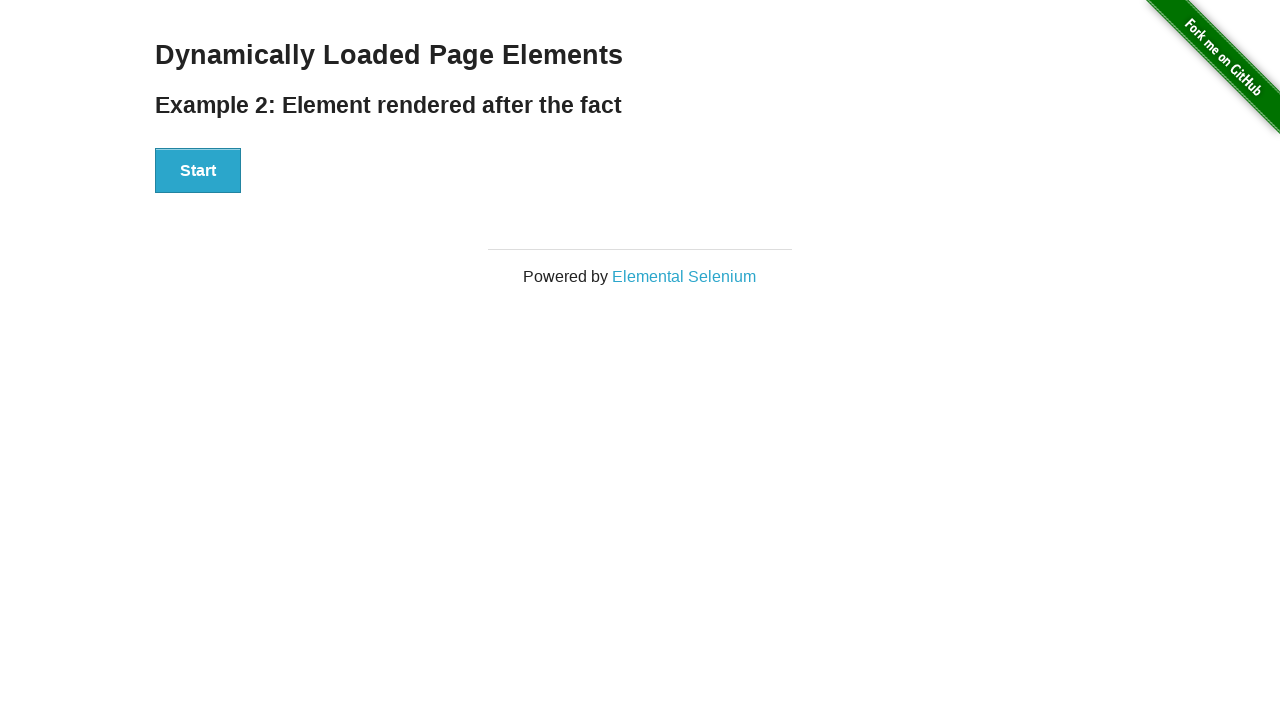

Clicked Start button to trigger dynamic loading at (198, 171) on #start button
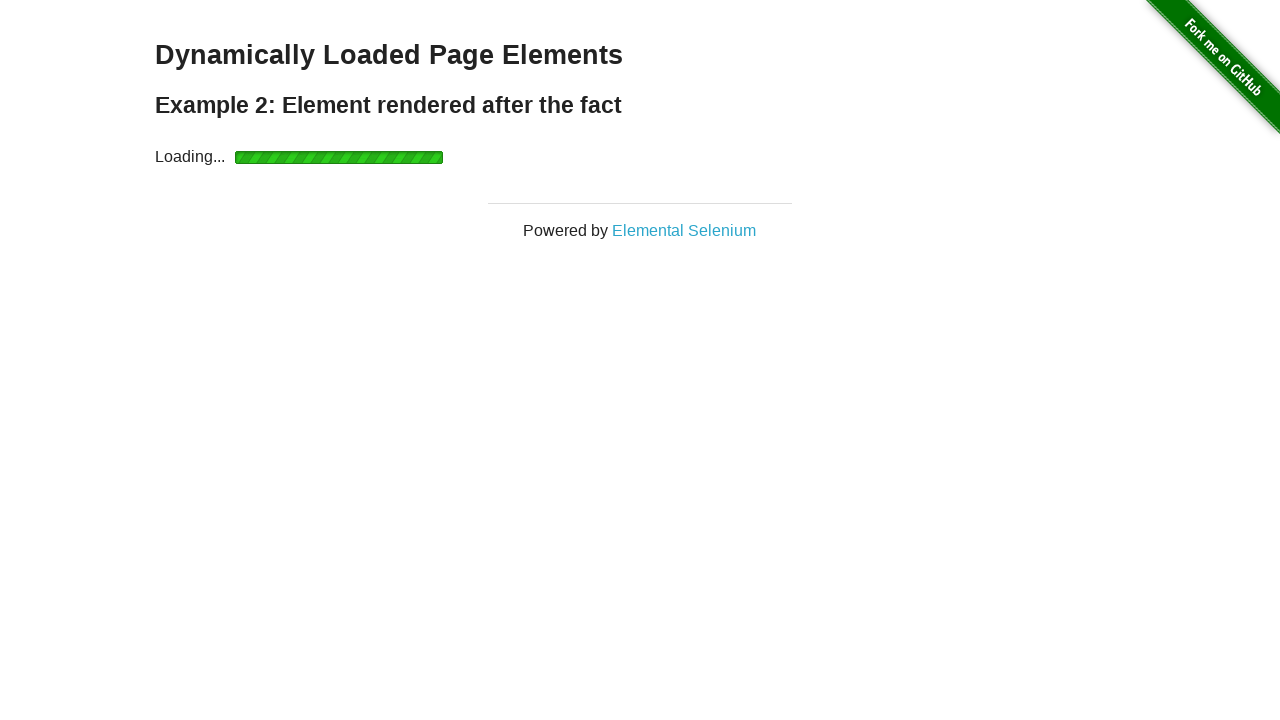

Loading bar completed and finish element became visible
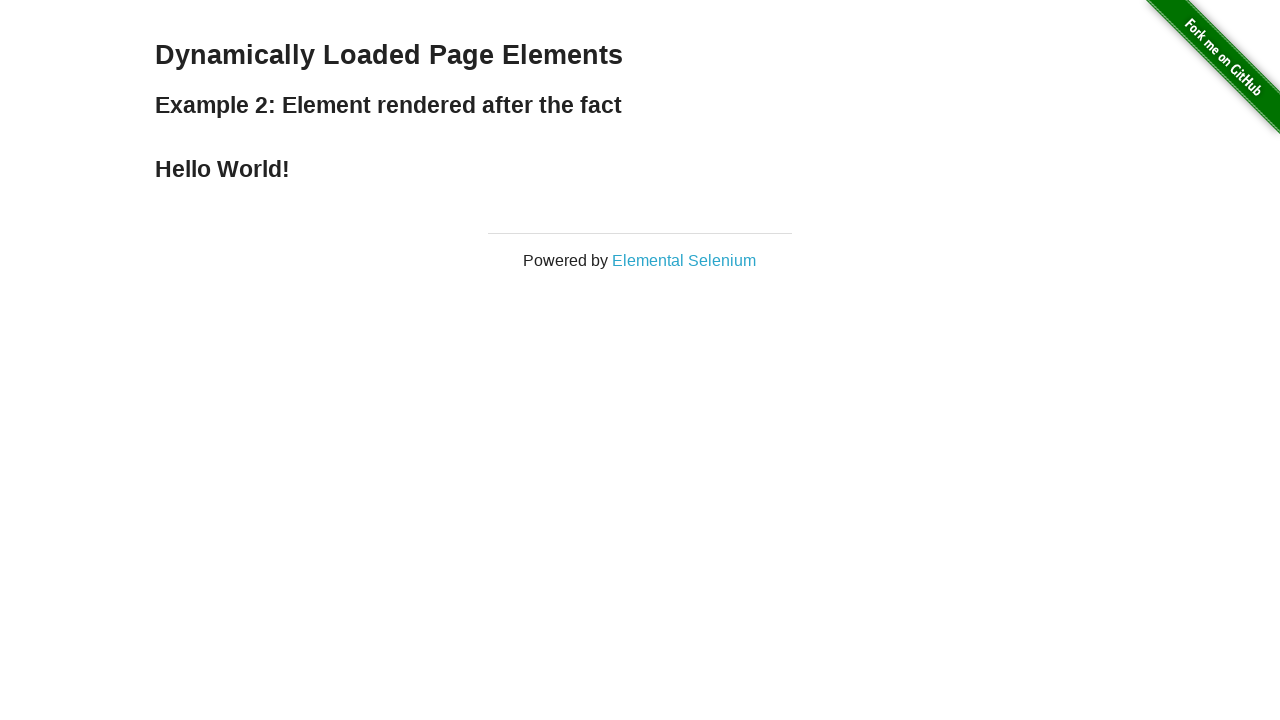

Verified 'Hello World!' finish text is displayed
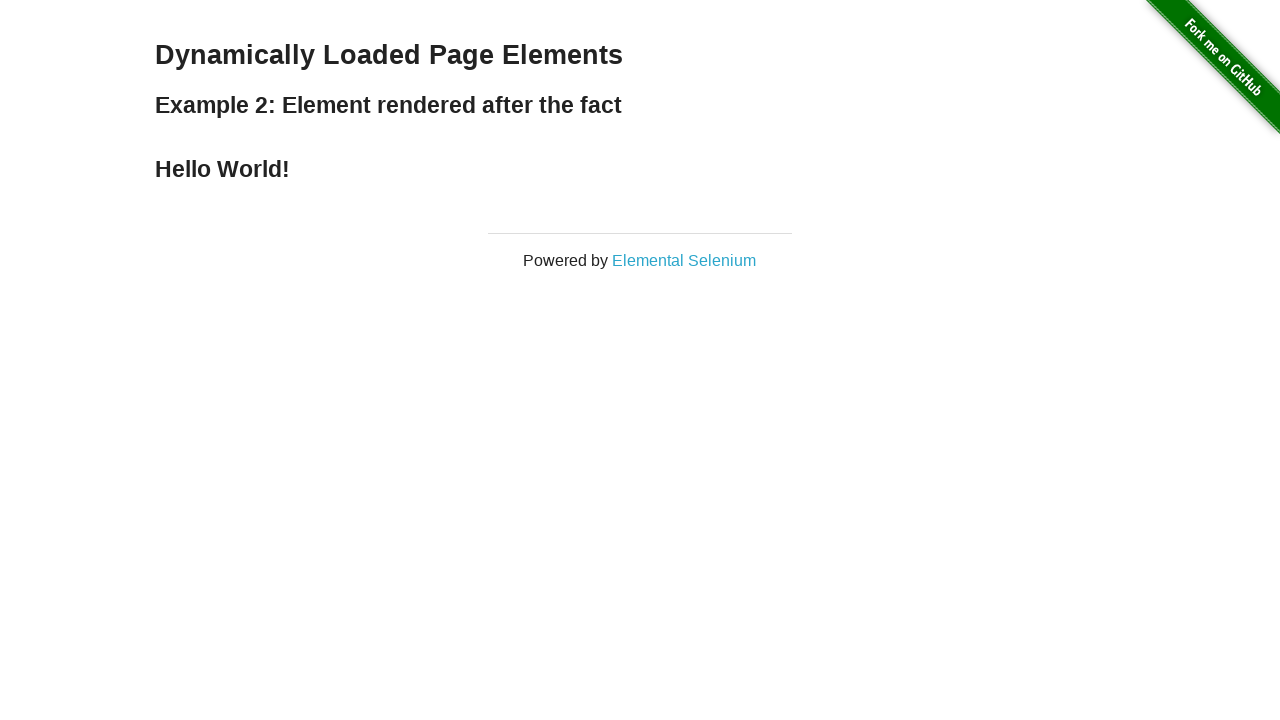

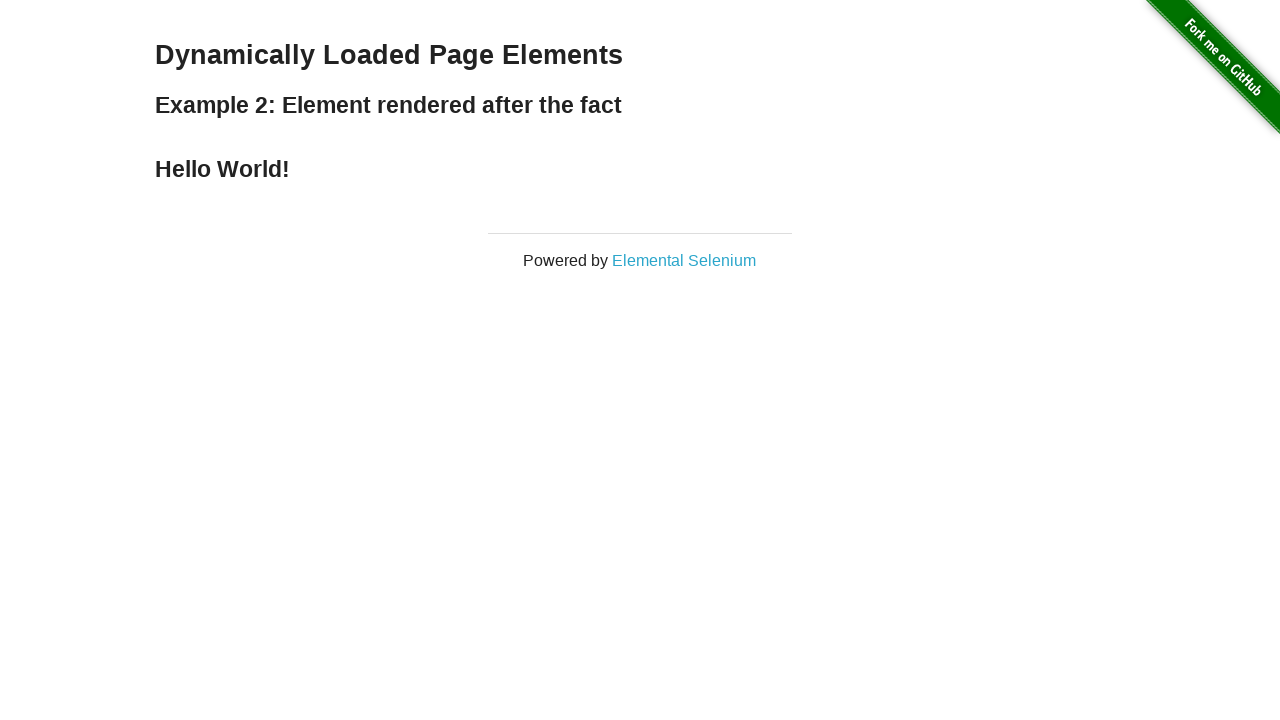